Simple navigation test that opens the Flipkart e-commerce website homepage

Starting URL: https://www.flipkart.com

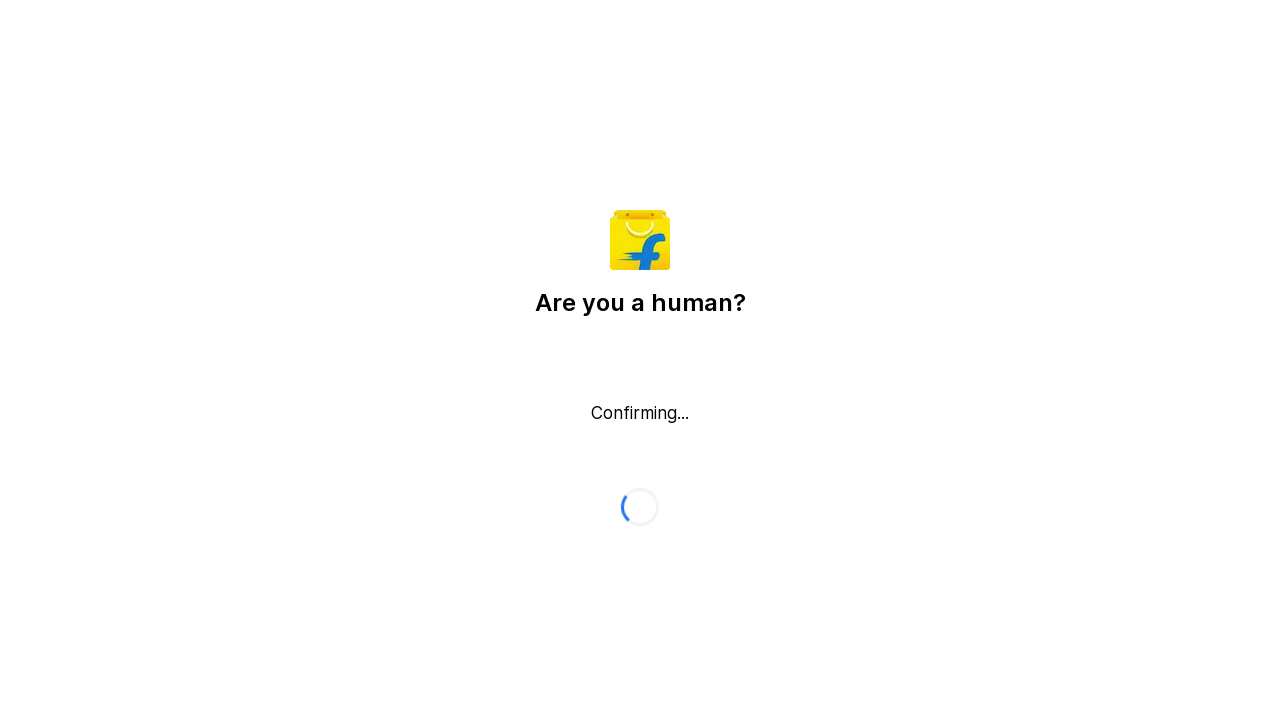

Waited for Flipkart homepage to load (domcontentloaded state)
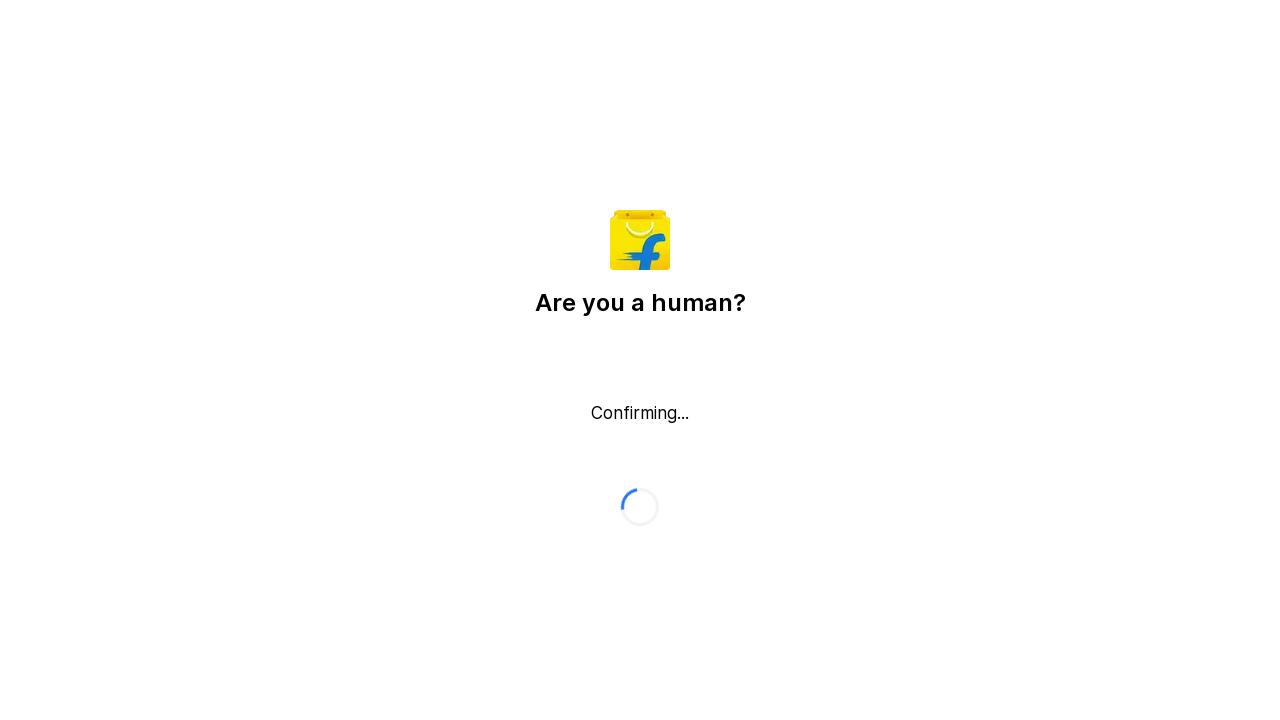

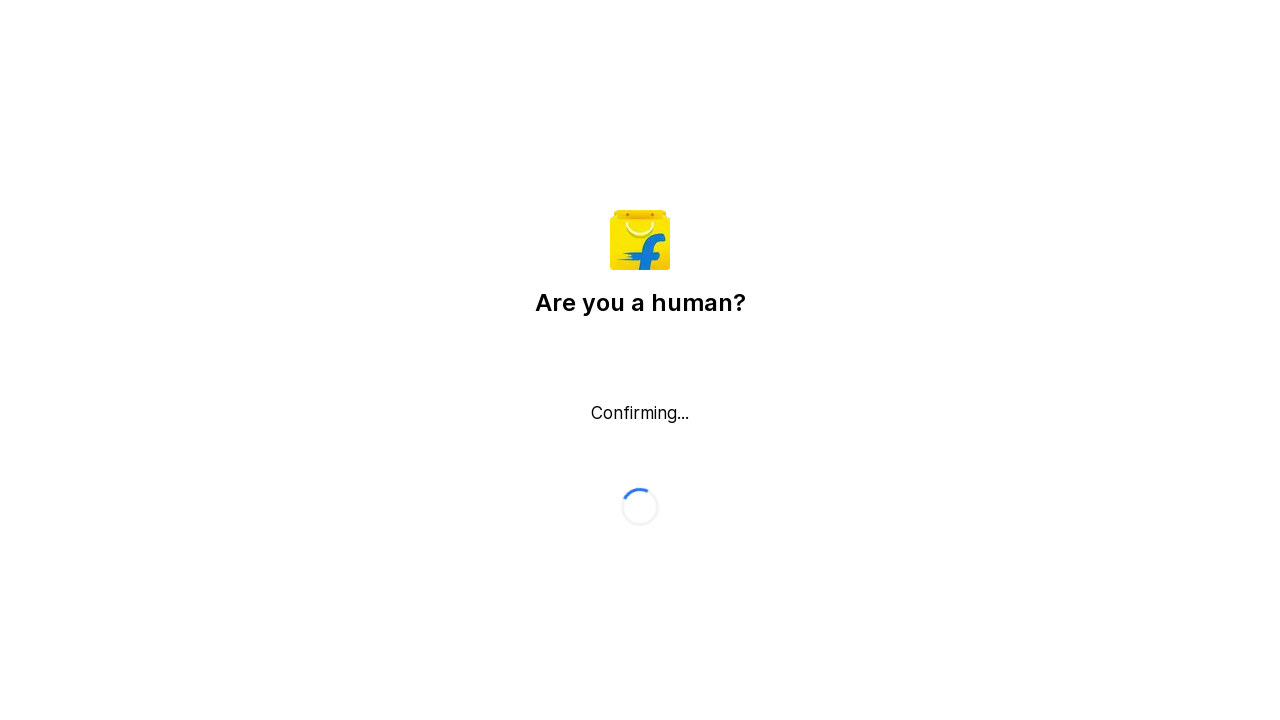